Tests a simple contact form by filling in first name, last name, email, phone number, and message fields, then submitting the form and verifying the confirmation alert

Starting URL: https://v1.training-support.net/selenium/simple-form

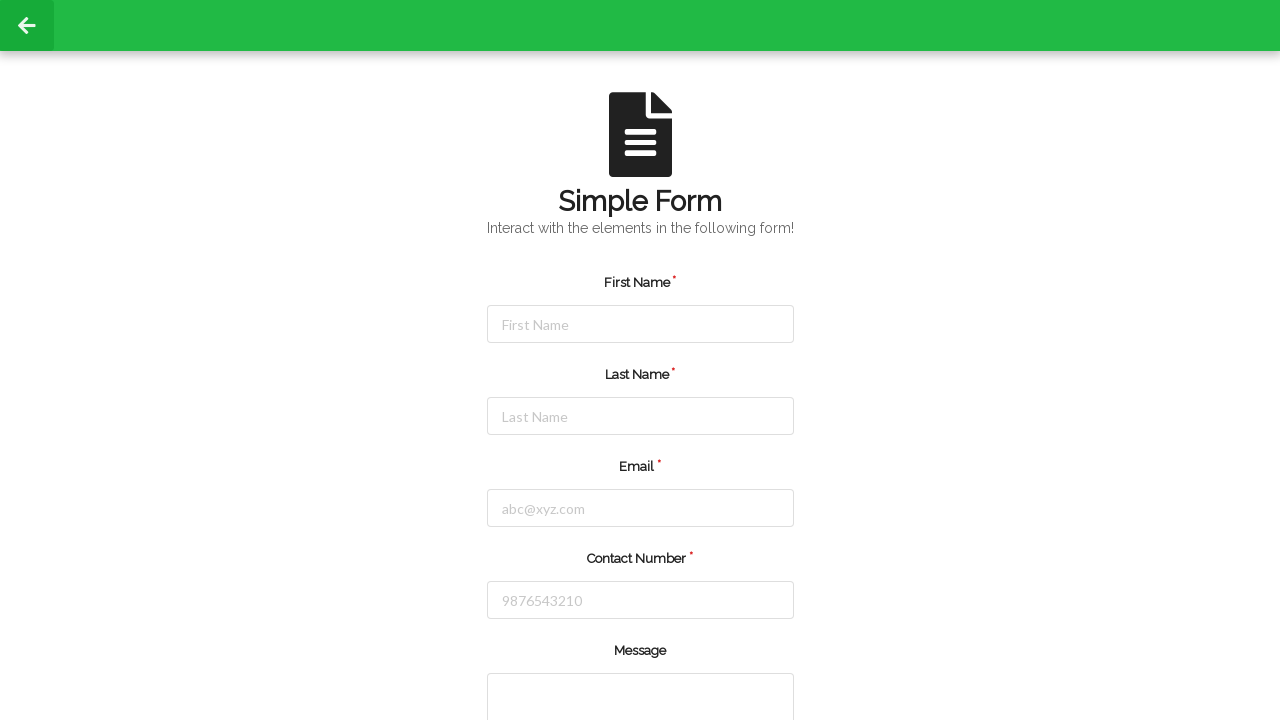

Filled first name field with 'Kanishk' on #firstName
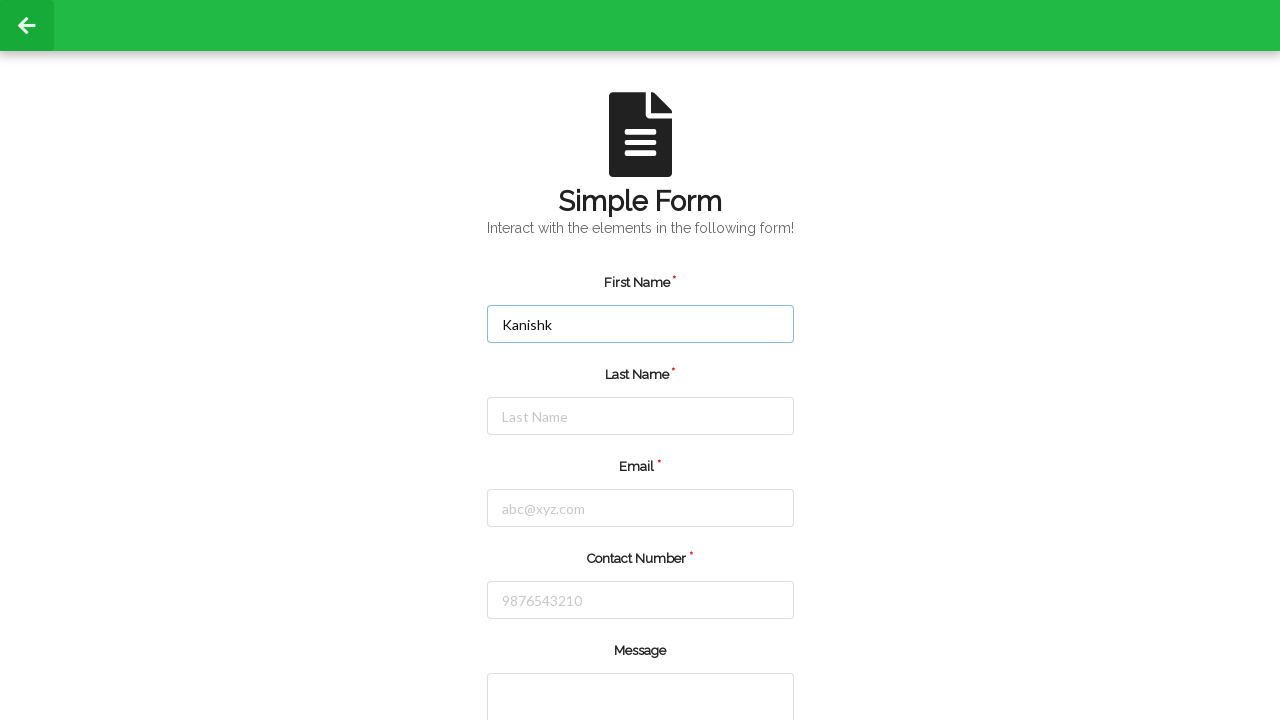

Filled last name field with 'Chaddha' on #lastName
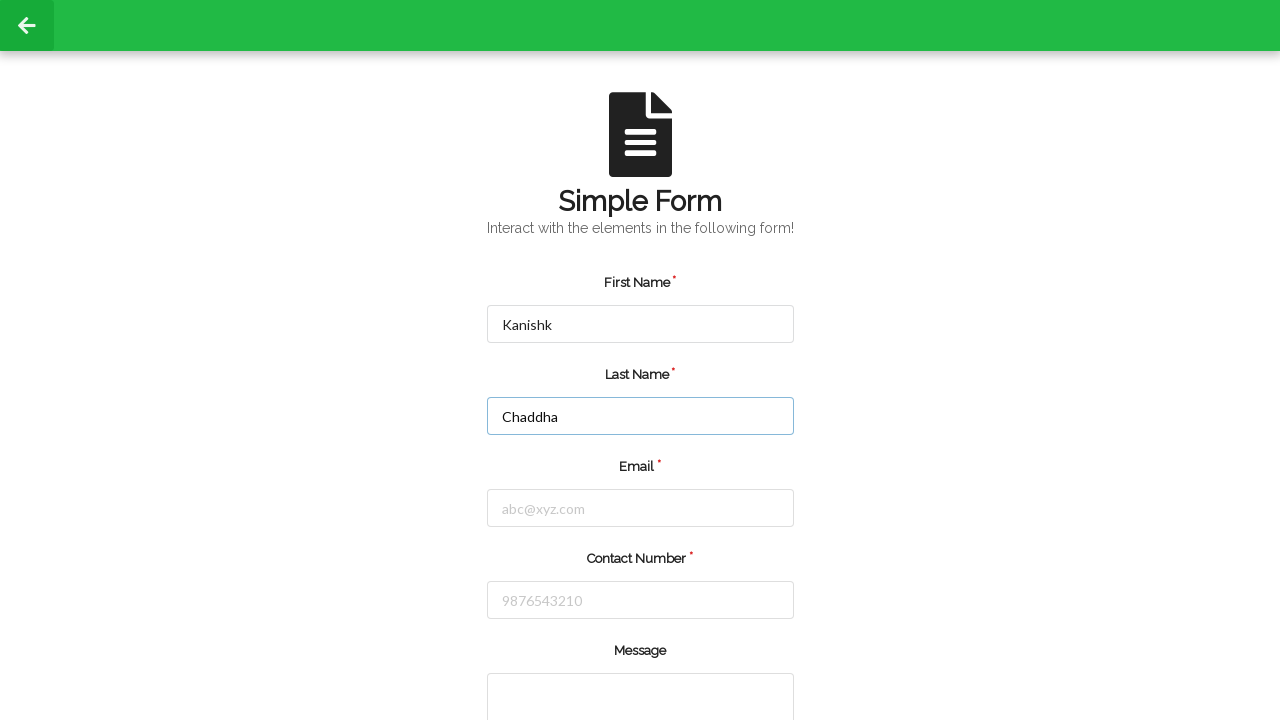

Filled email field with 'kanishchaddha1999@gmail.com' on #email
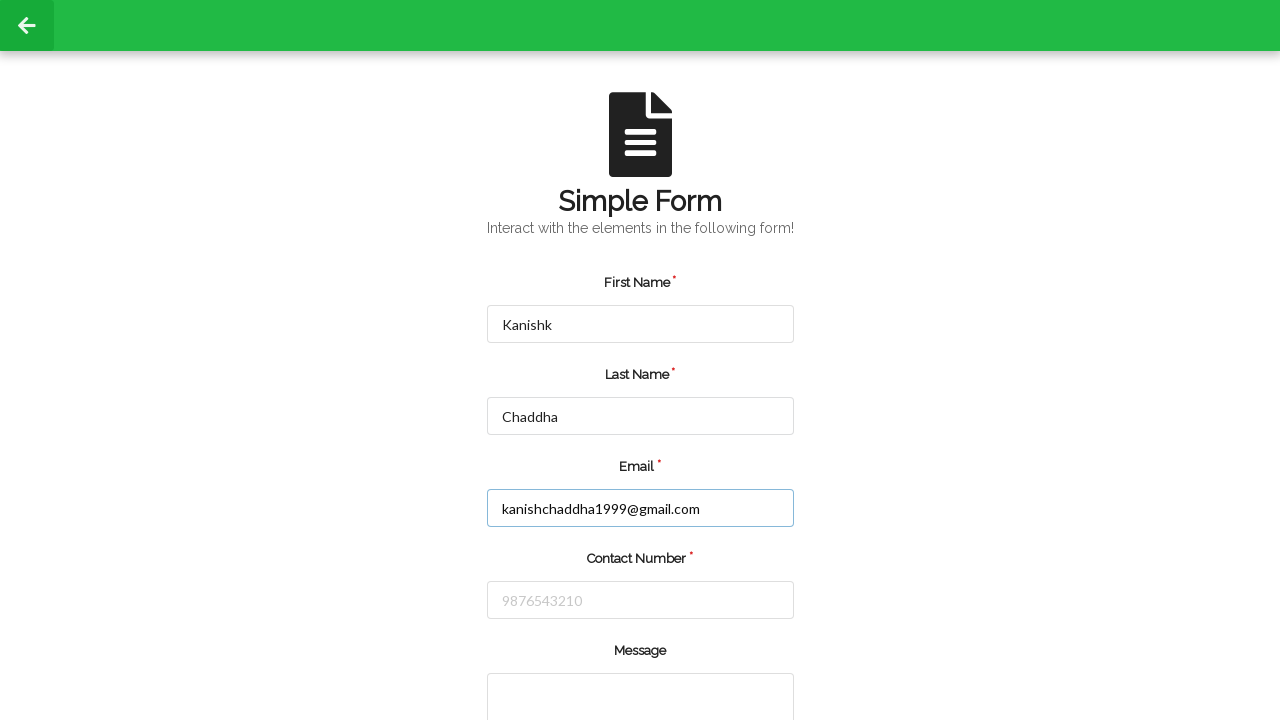

Filled phone number field with '8800796990' on #number
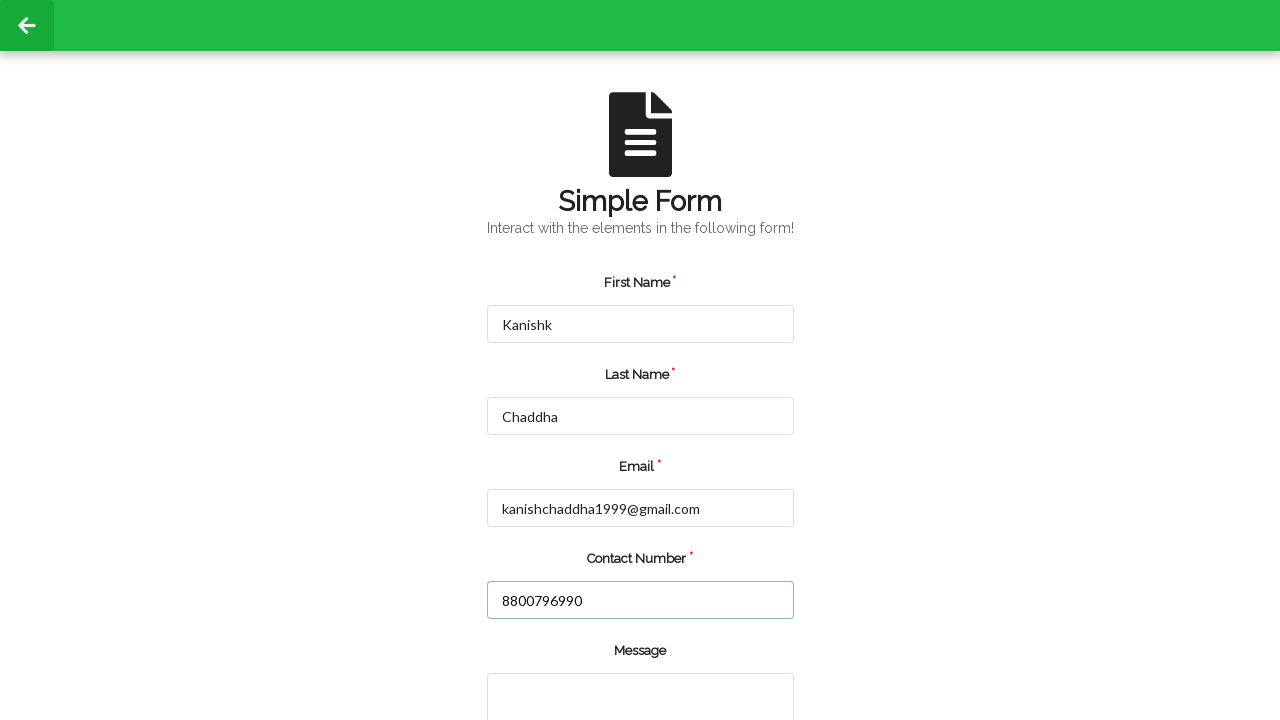

Filled message field with 'What is the training process' on textarea >> internal:has-text="Message"i >> internal:or="label:has-text(\"Messag
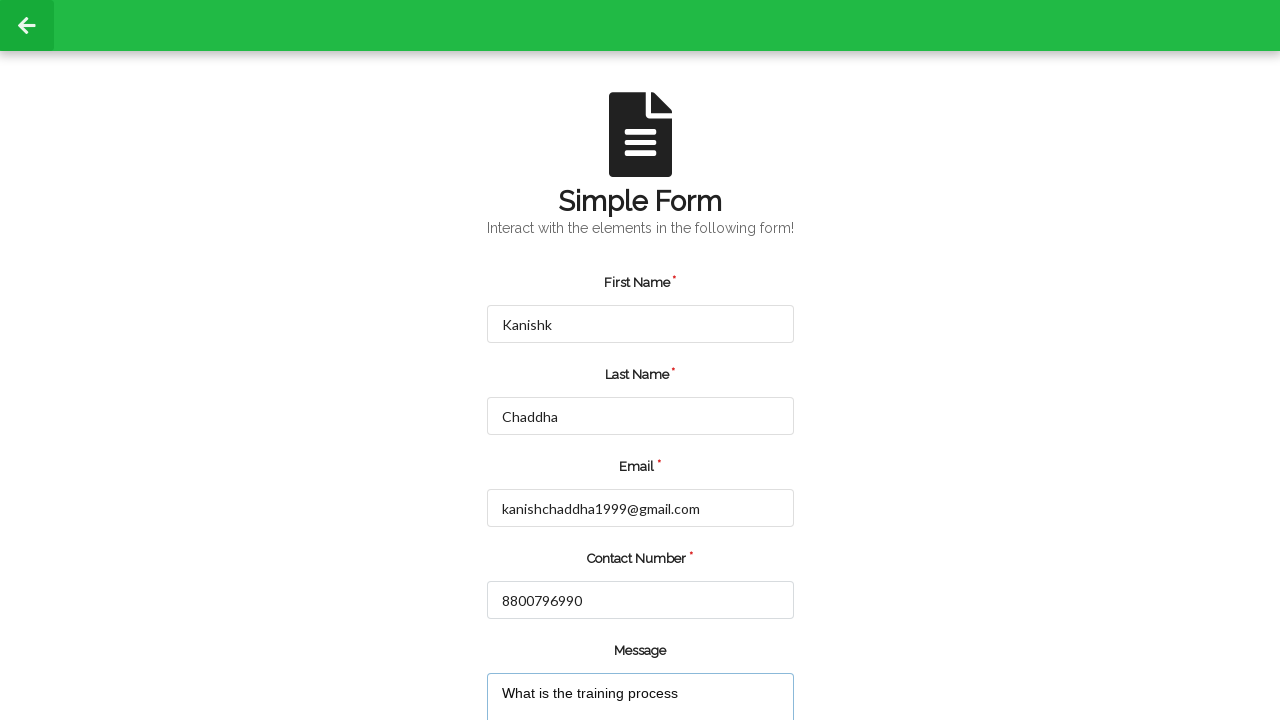

Set up dialog handler to accept confirmation alert
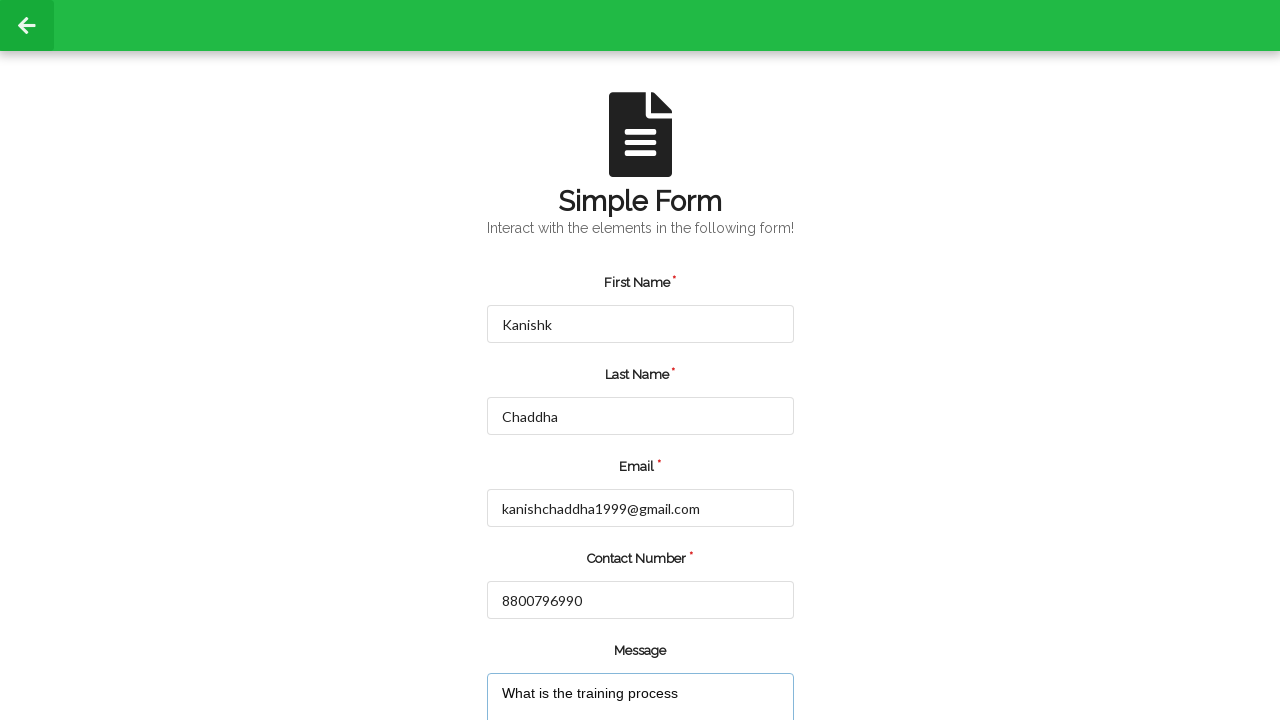

Clicked submit button to submit the form at (558, 660) on [value="submit"]
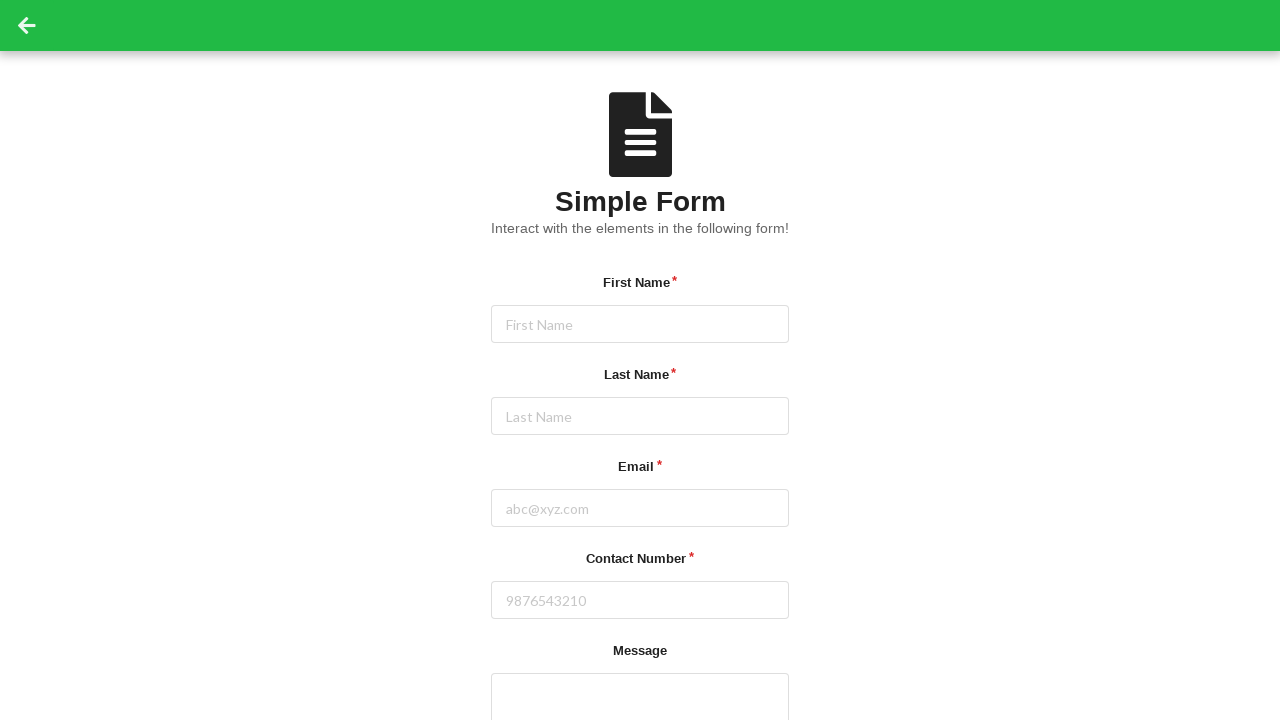

Waited for confirmation alert to be processed
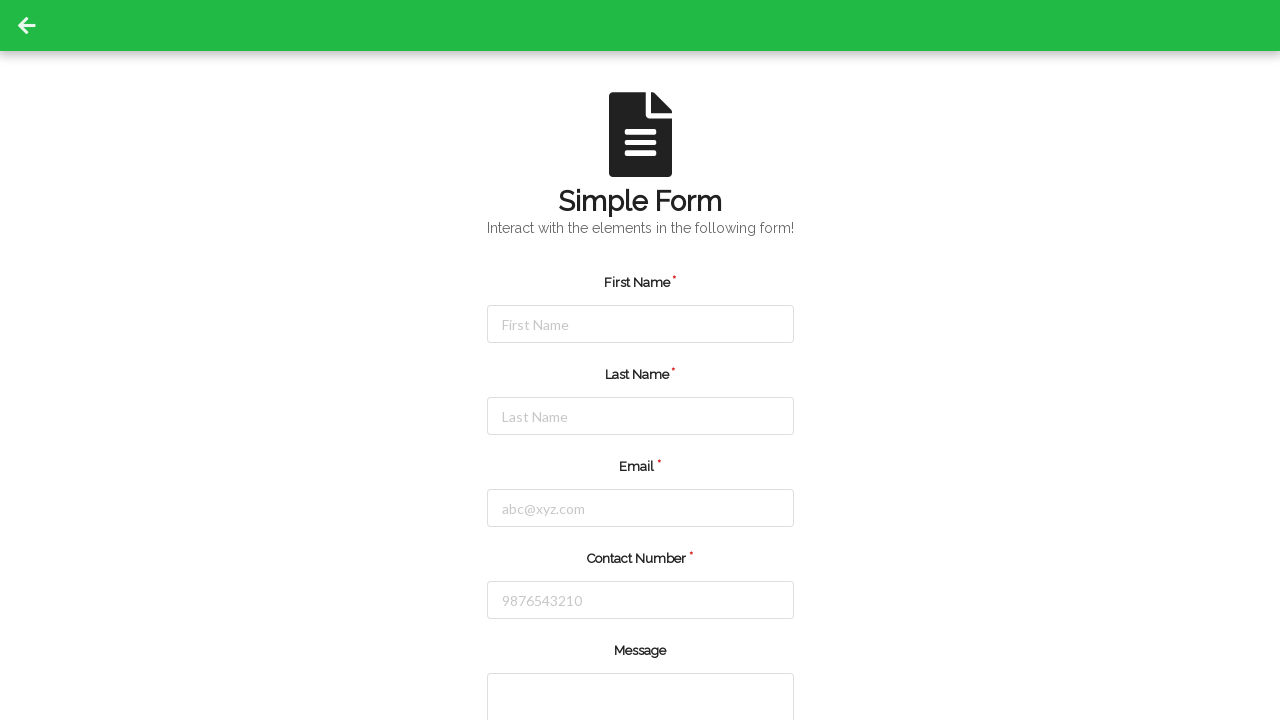

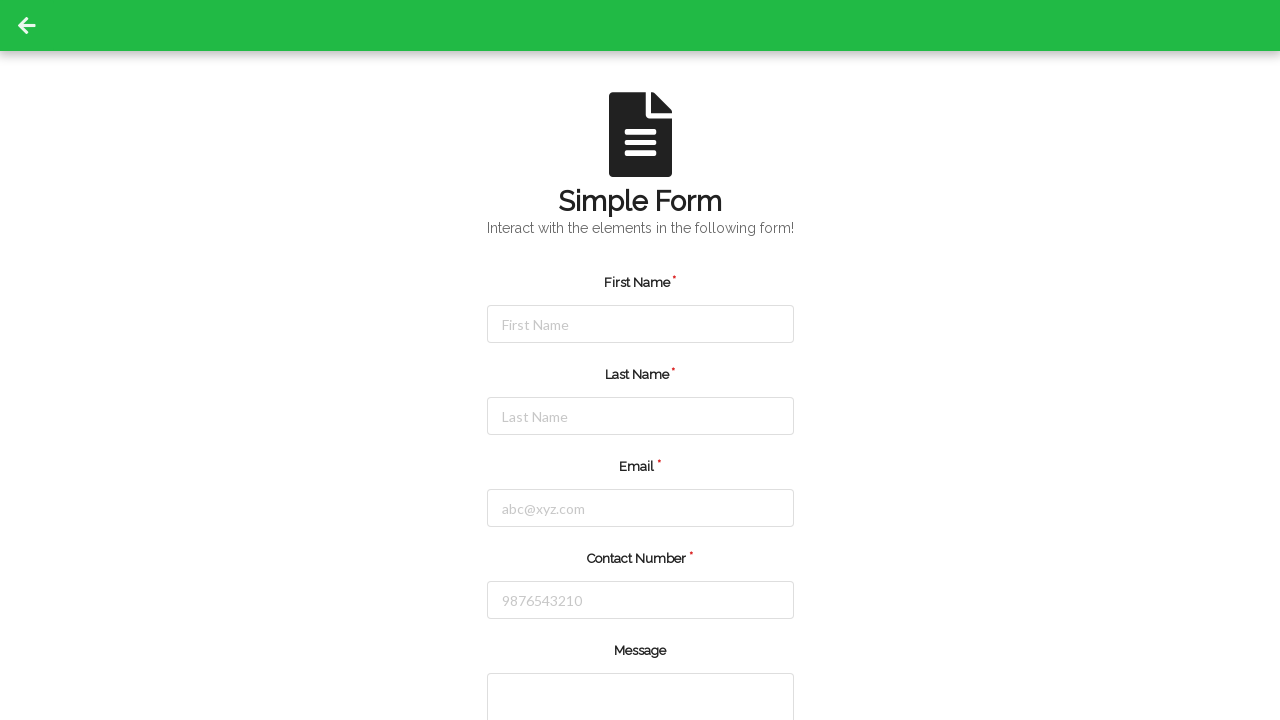